Tests navigation to the "Forgot Your Password?" link page and verifies the page title

Starting URL: http://login2.nextbasecrm.com/

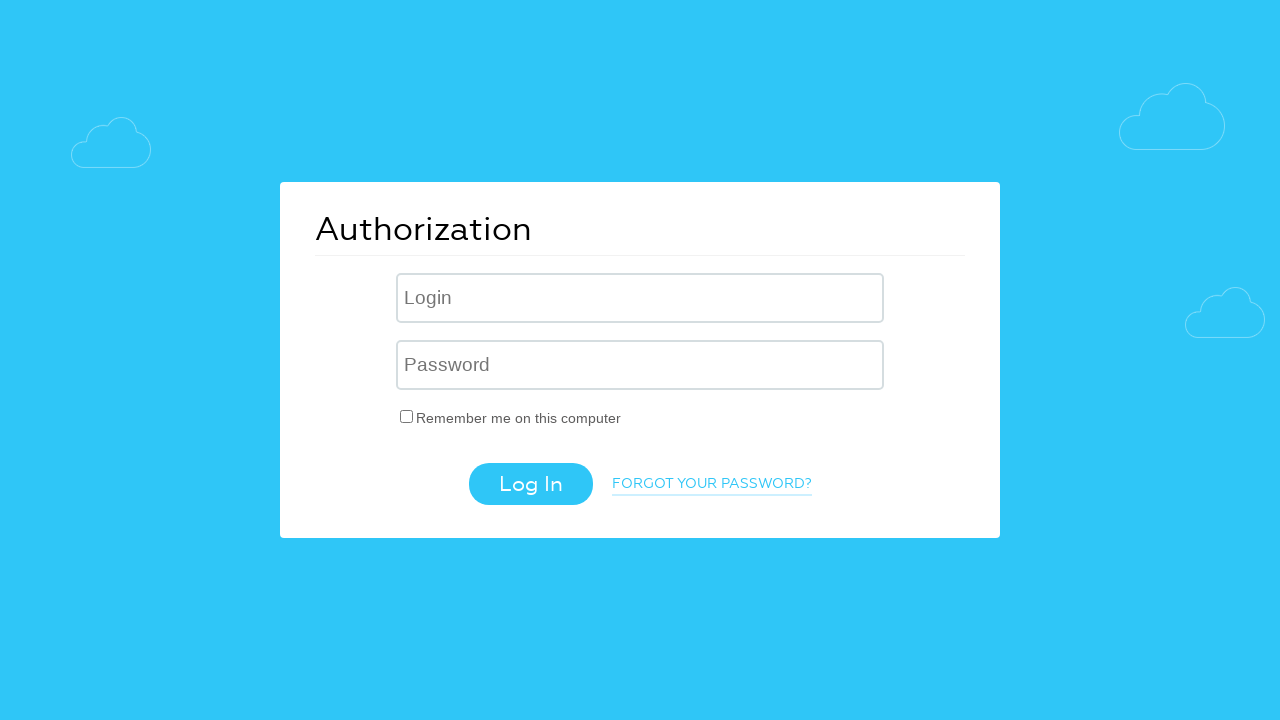

Clicked 'FORGOT YOUR PASSWORD?' link at (712, 485) on a.login-link-forgot-pass
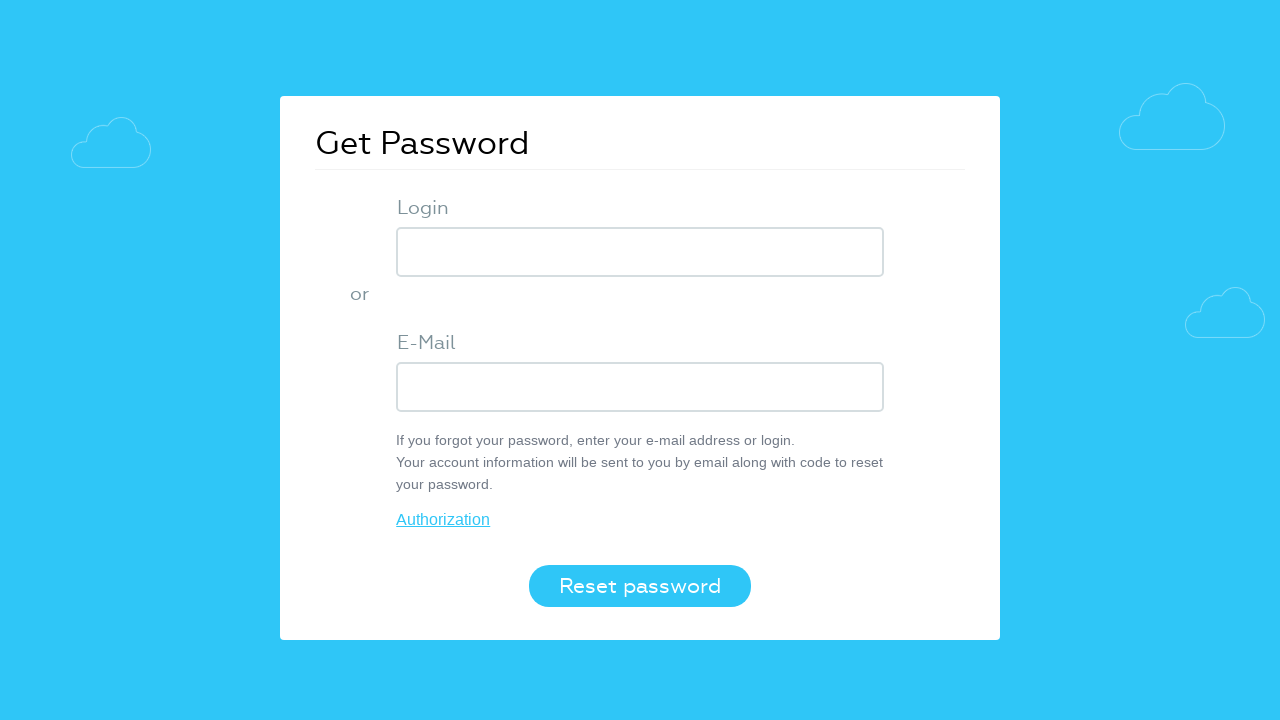

Password reset page loaded (domcontentloaded)
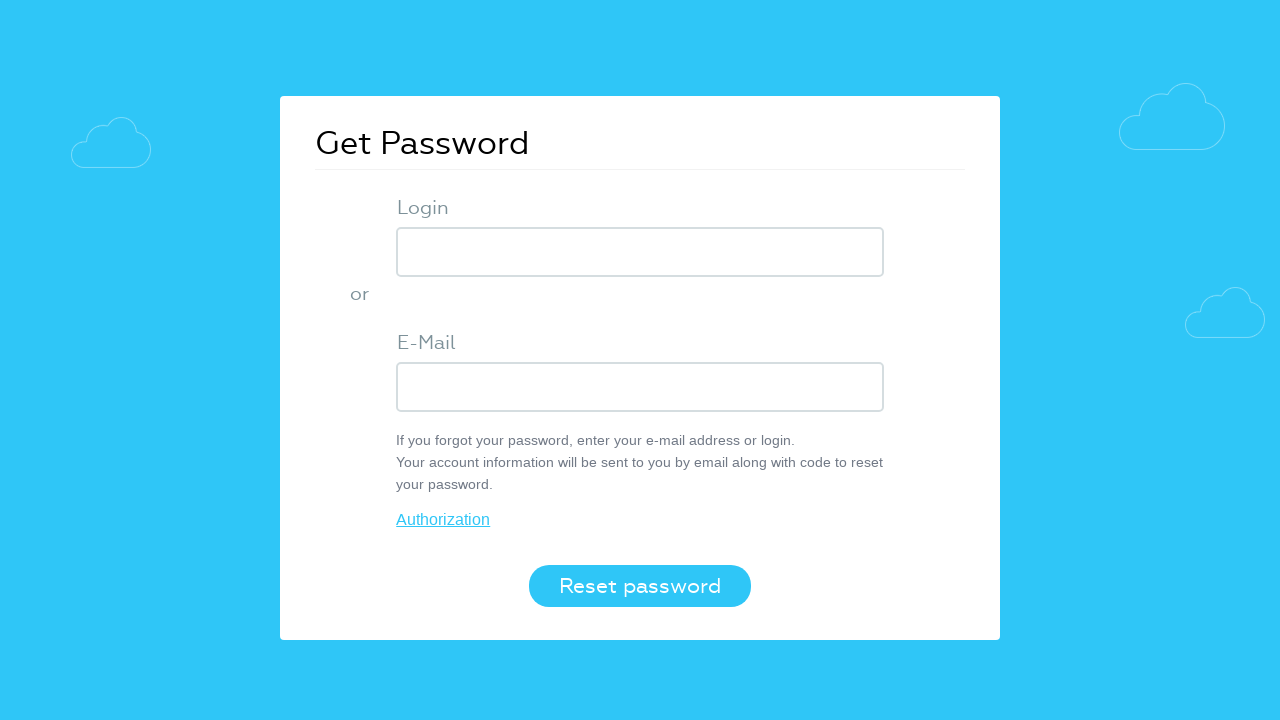

Verified page title is 'Get Password'
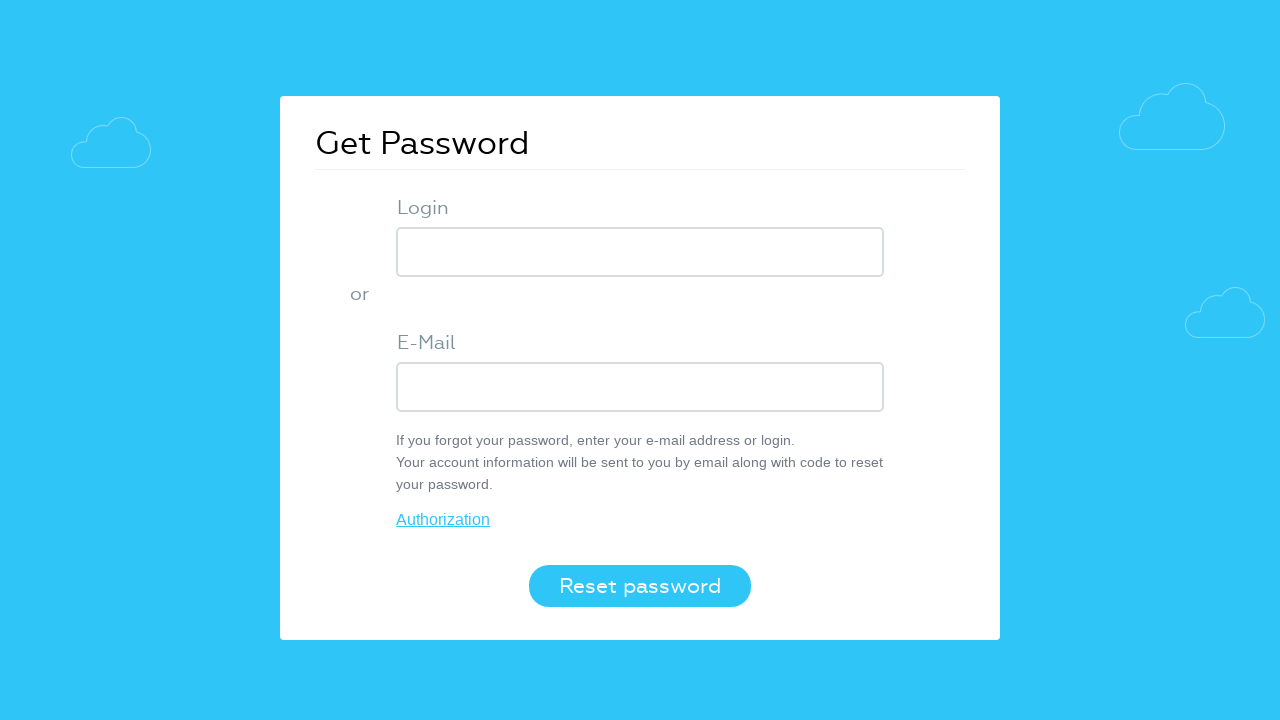

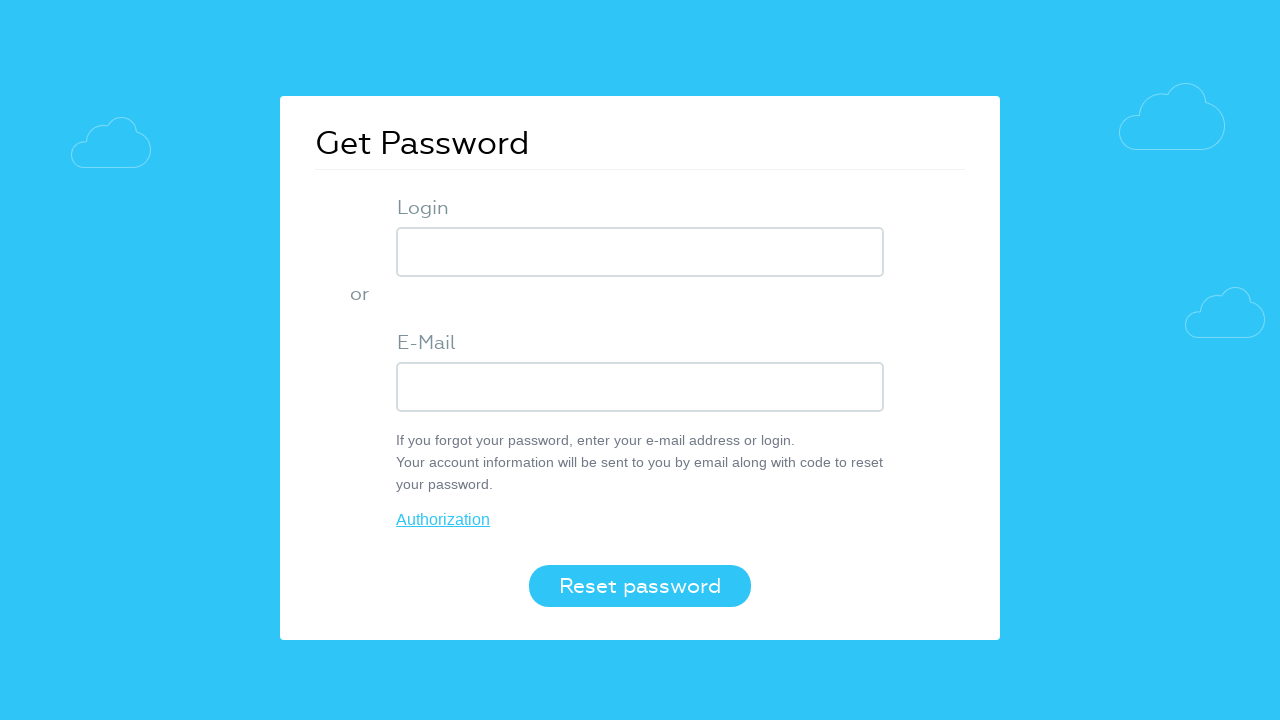